Tests JavaScript alert and confirm dialog handling by filling a name field, triggering an alert and accepting it, then triggering a confirm dialog and dismissing it.

Starting URL: https://rahulshettyacademy.com/AutomationPractice/

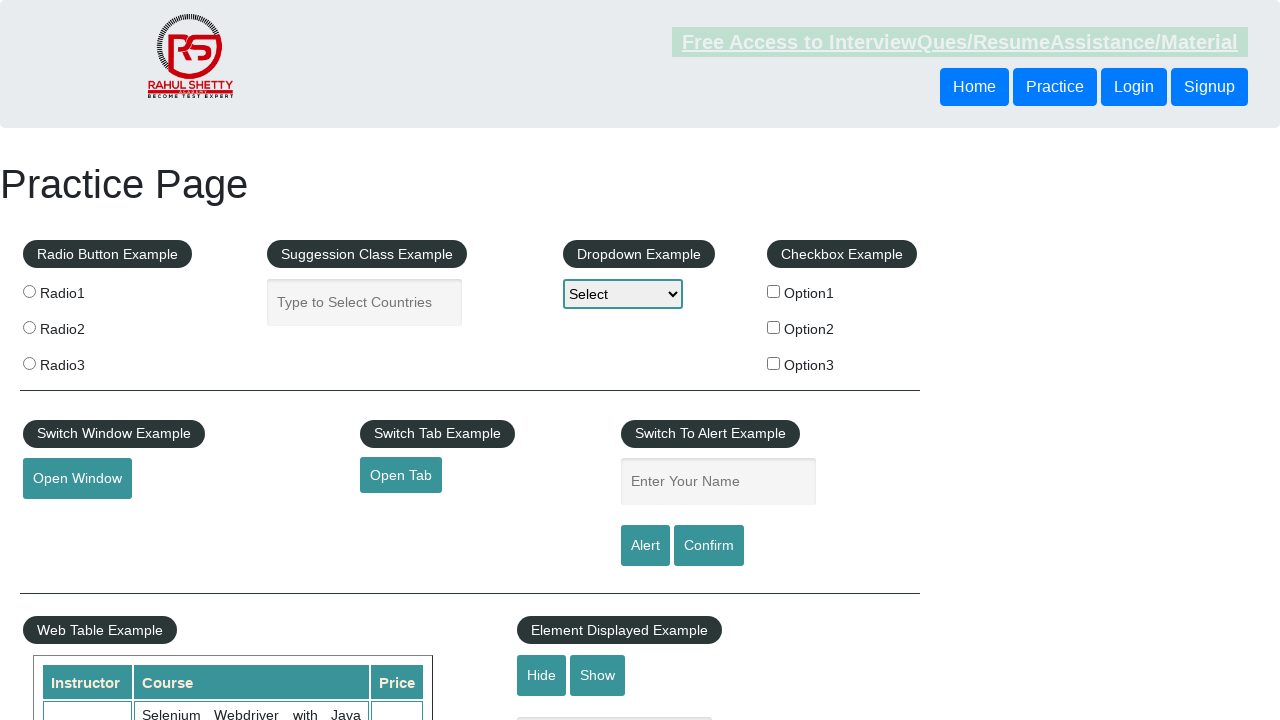

Filled name field with 'Danish' on #name
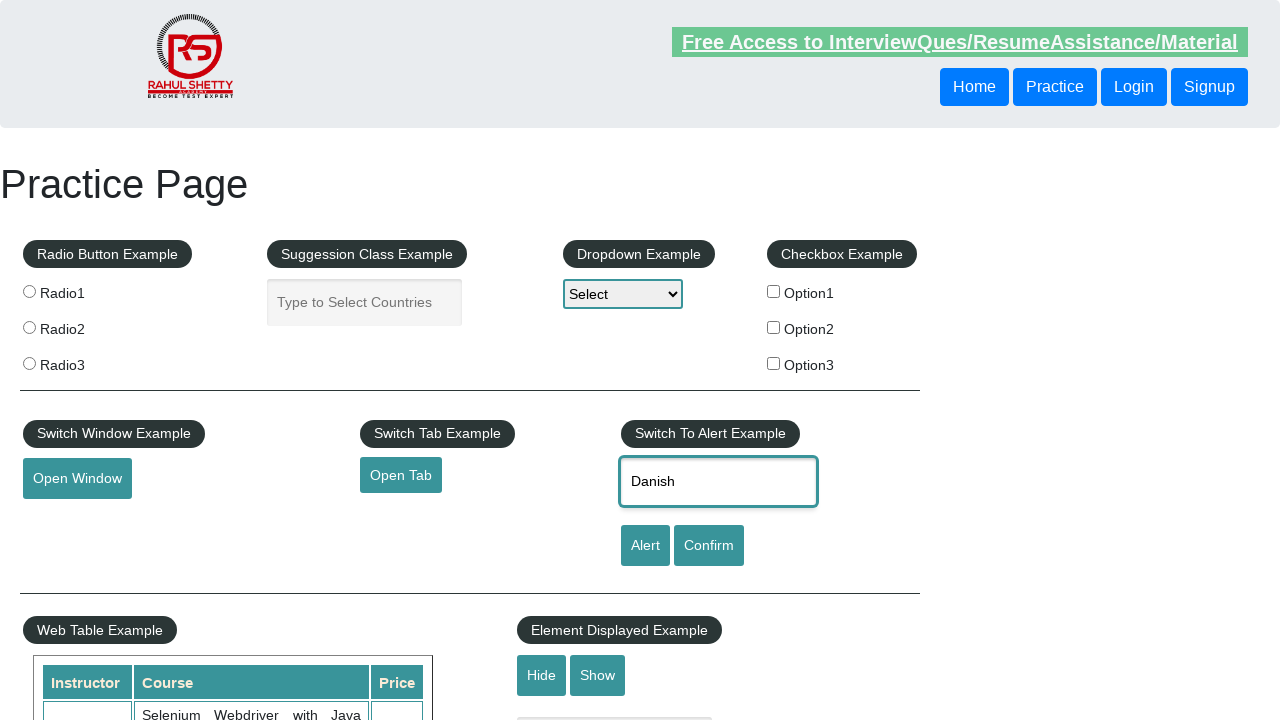

Clicked alert button to trigger JavaScript alert at (645, 546) on #alertbtn
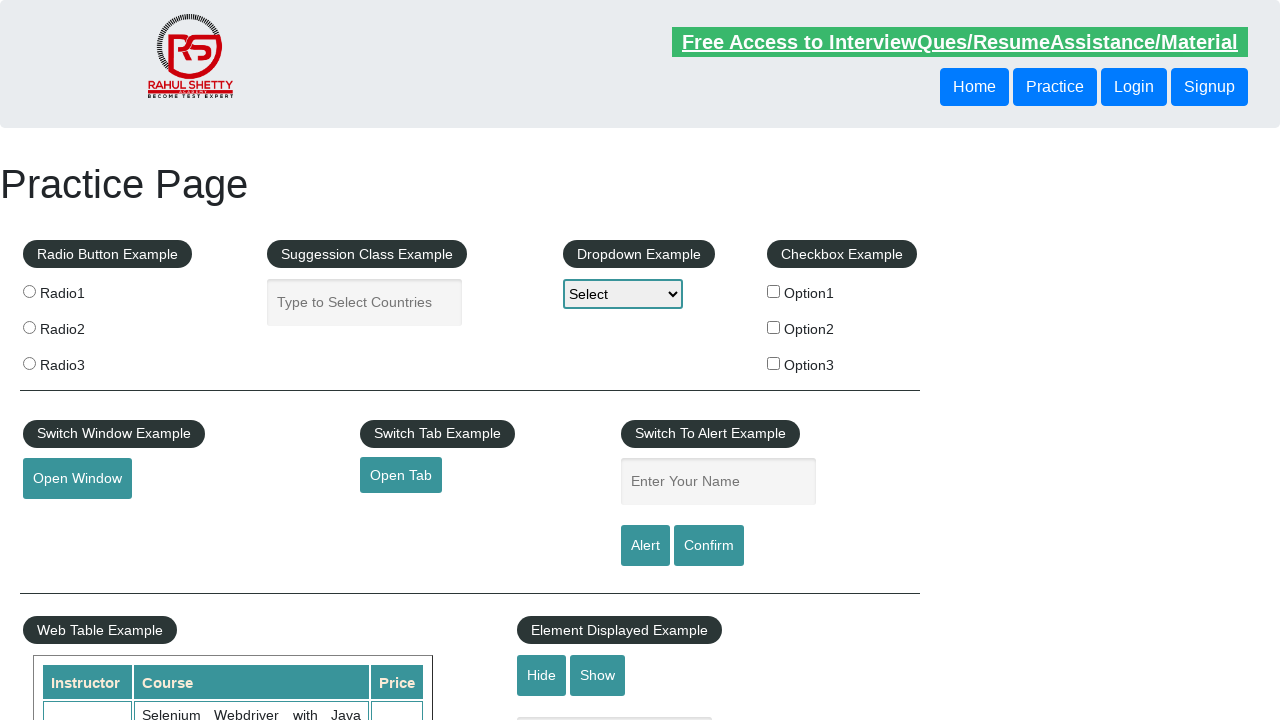

Set up handler to accept alert dialog
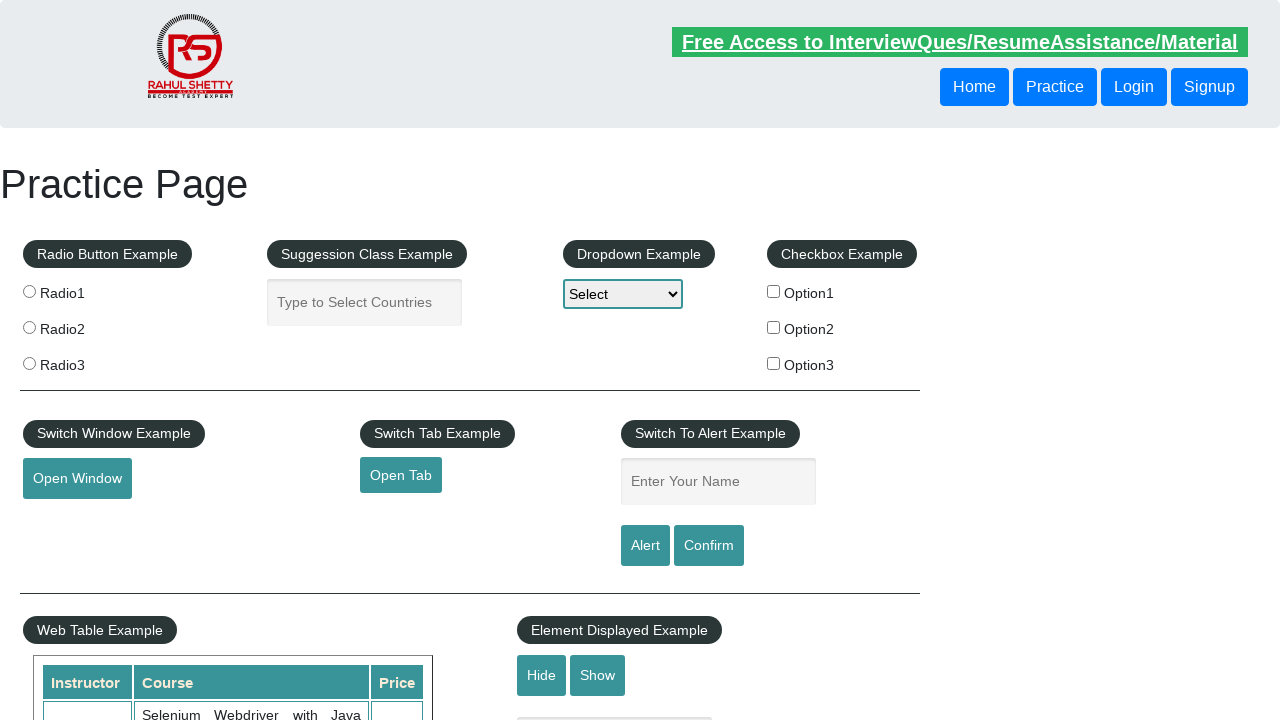

Waited 500ms for alert handling
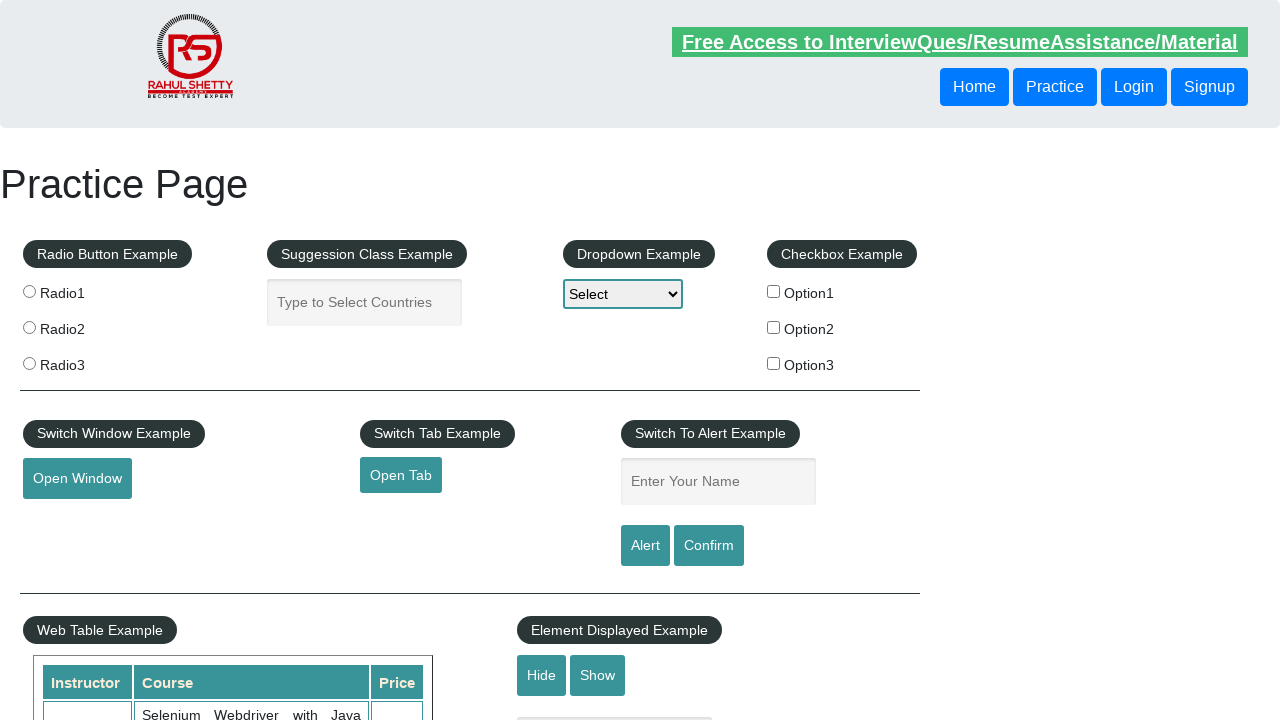

Set up handler to dismiss confirm dialog
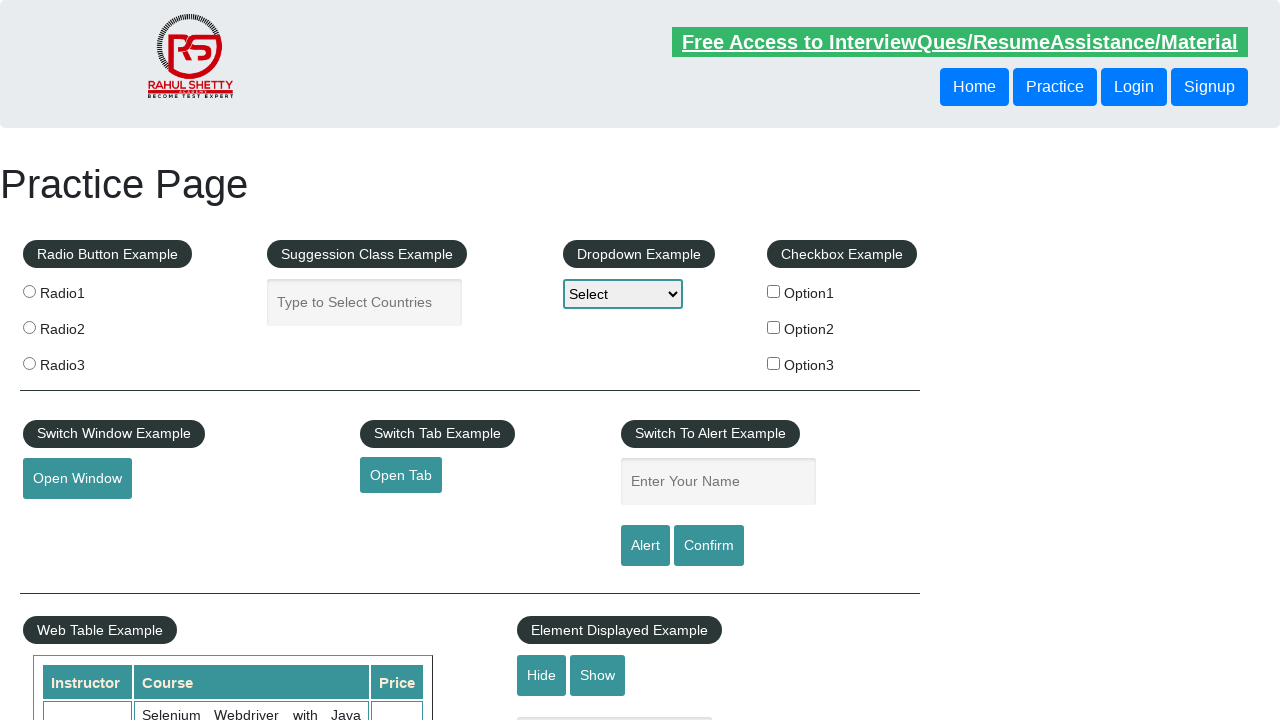

Clicked confirm button to trigger confirm dialog at (709, 546) on #confirmbtn
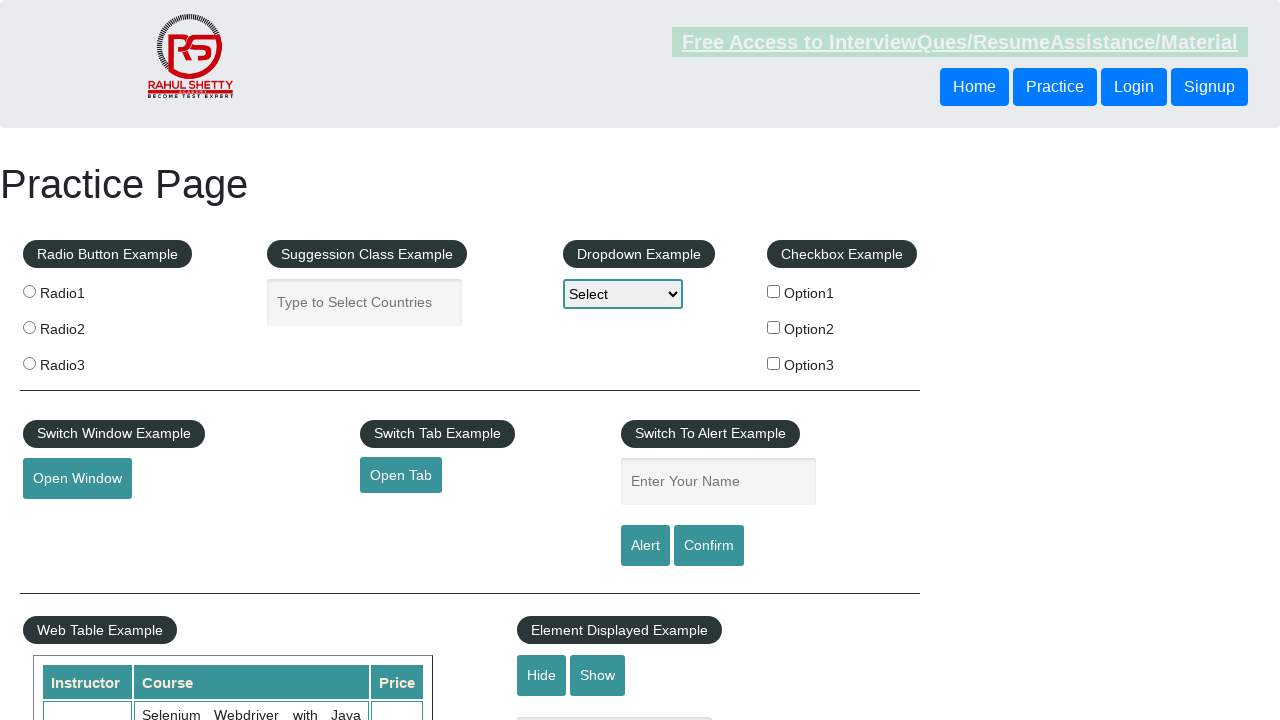

Waited 500ms for confirm dialog handling
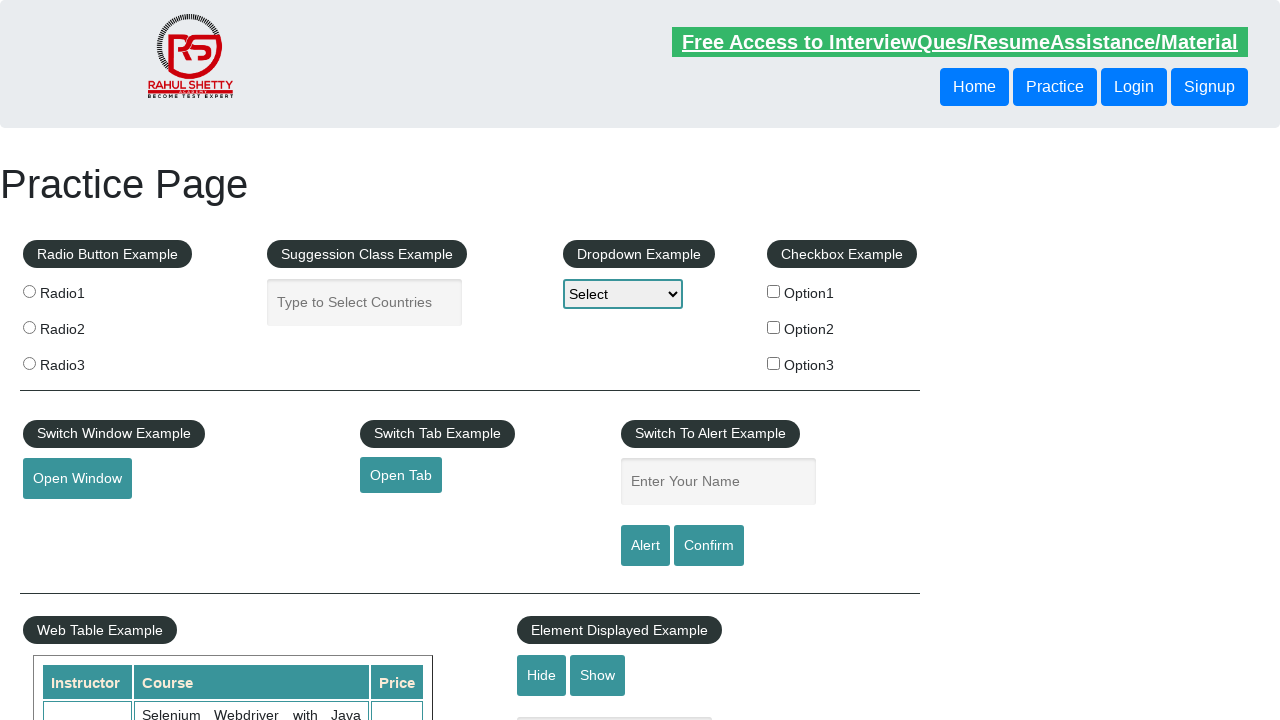

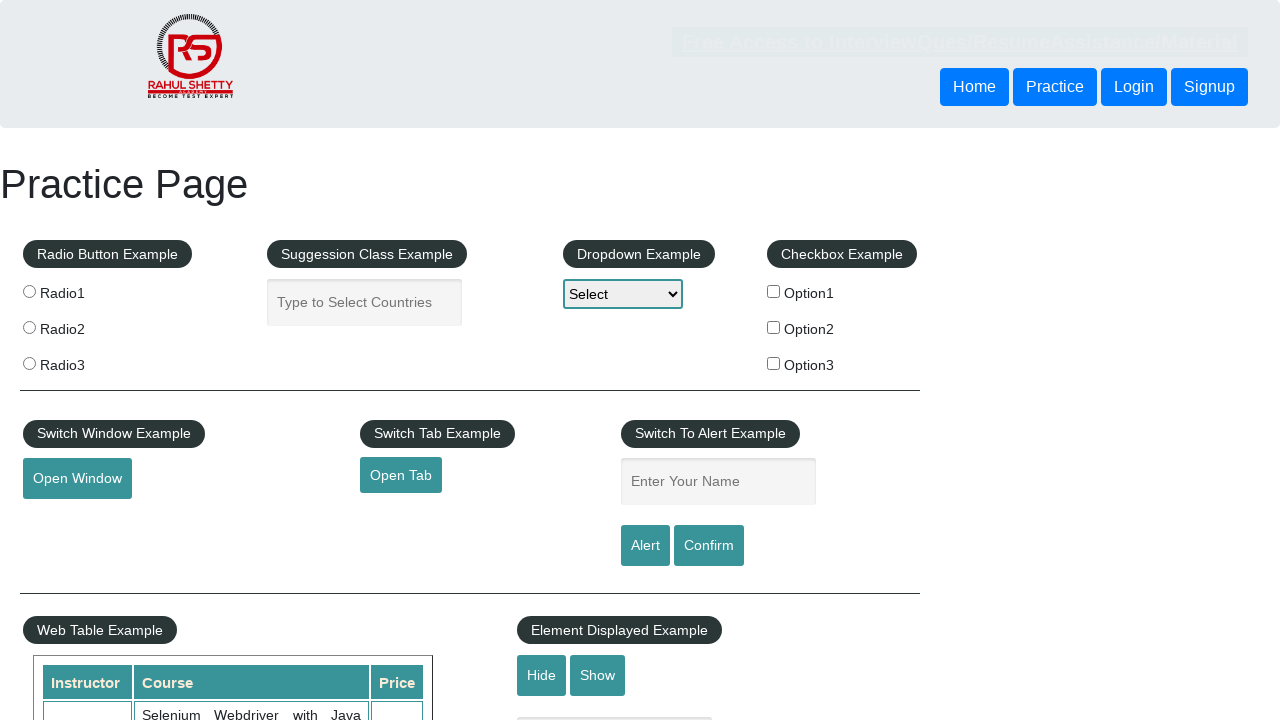